Tests navigating through all filter options and returning to show all items

Starting URL: https://demo.playwright.dev/todomvc

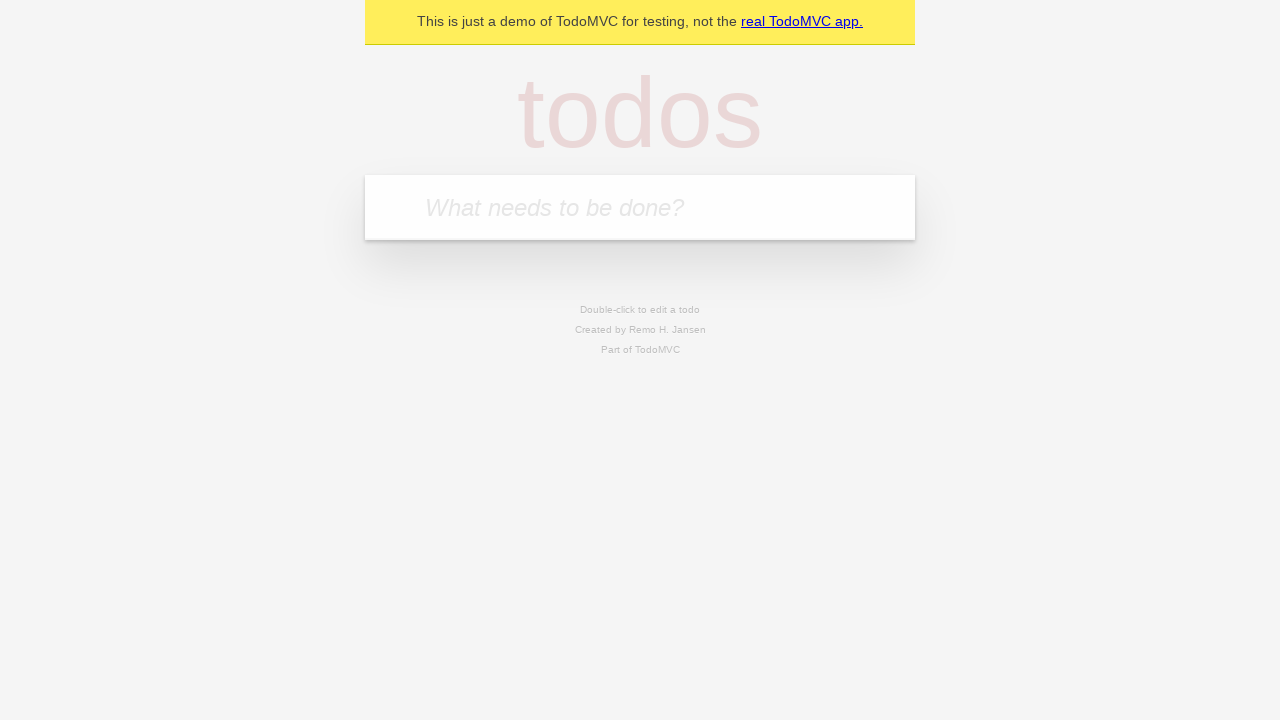

Filled todo input with 'buy some cheese' on internal:attr=[placeholder="What needs to be done?"i]
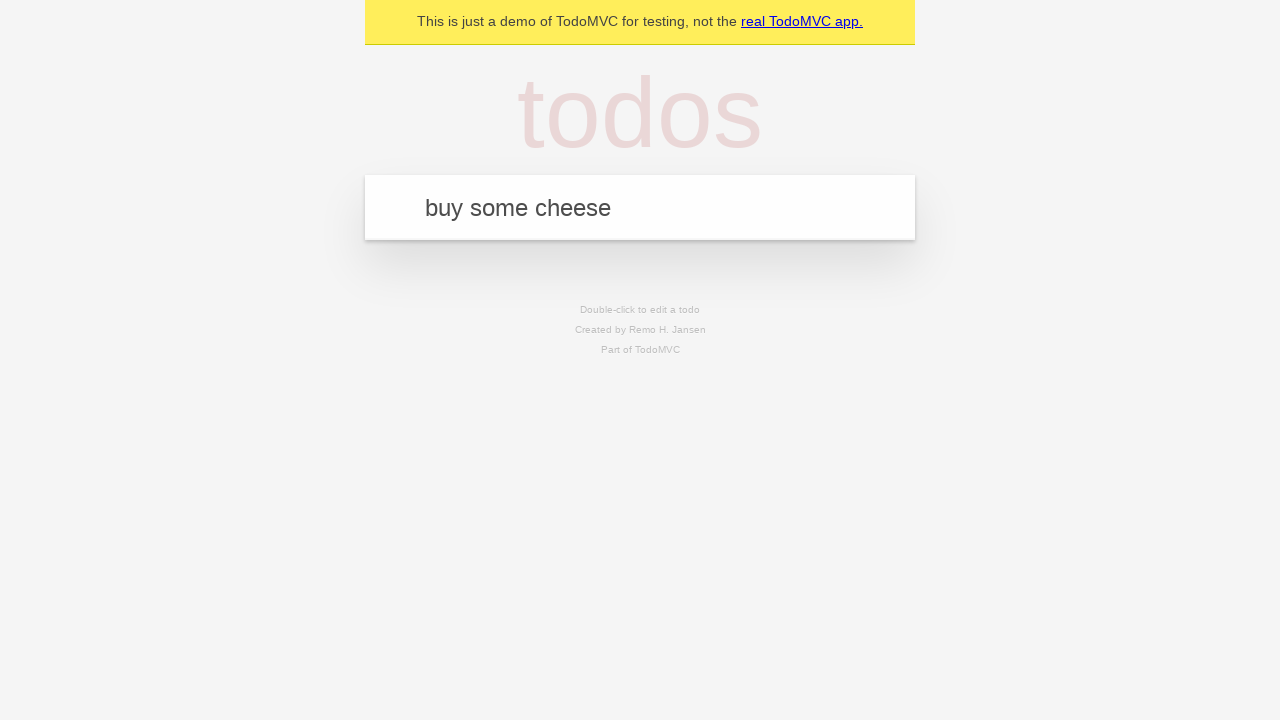

Pressed Enter to add first todo on internal:attr=[placeholder="What needs to be done?"i]
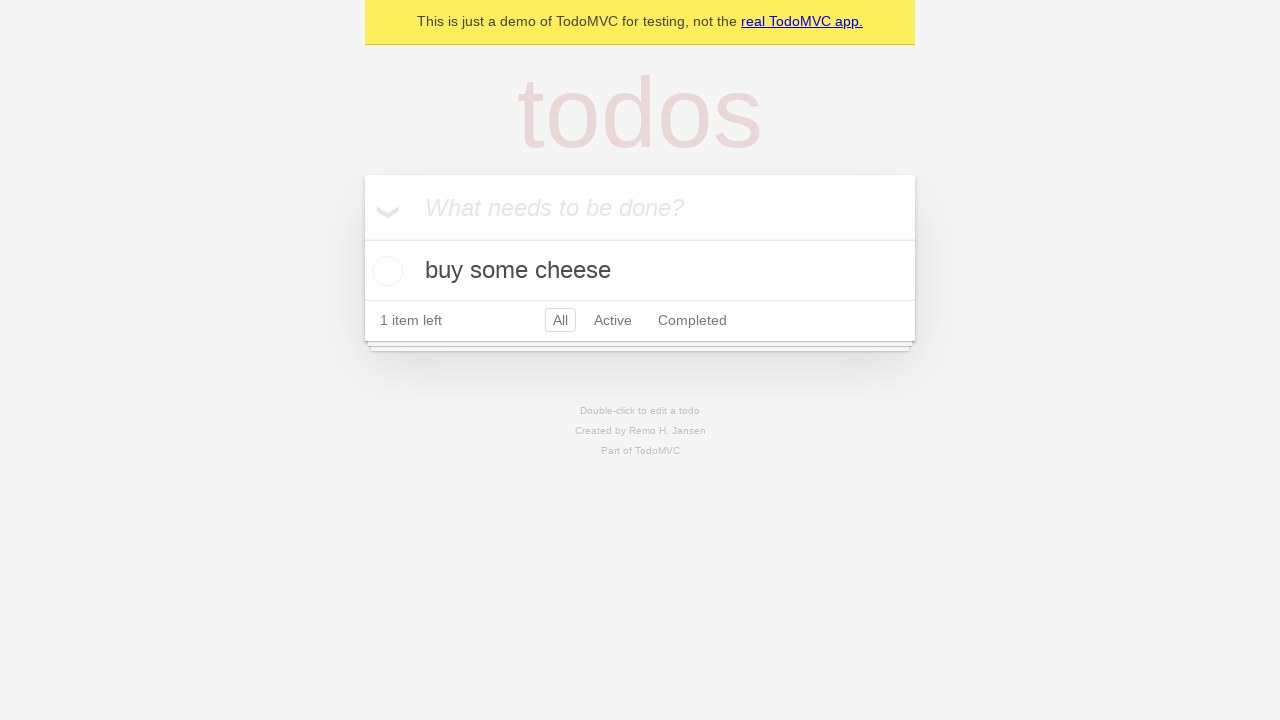

Filled todo input with 'feed the cat' on internal:attr=[placeholder="What needs to be done?"i]
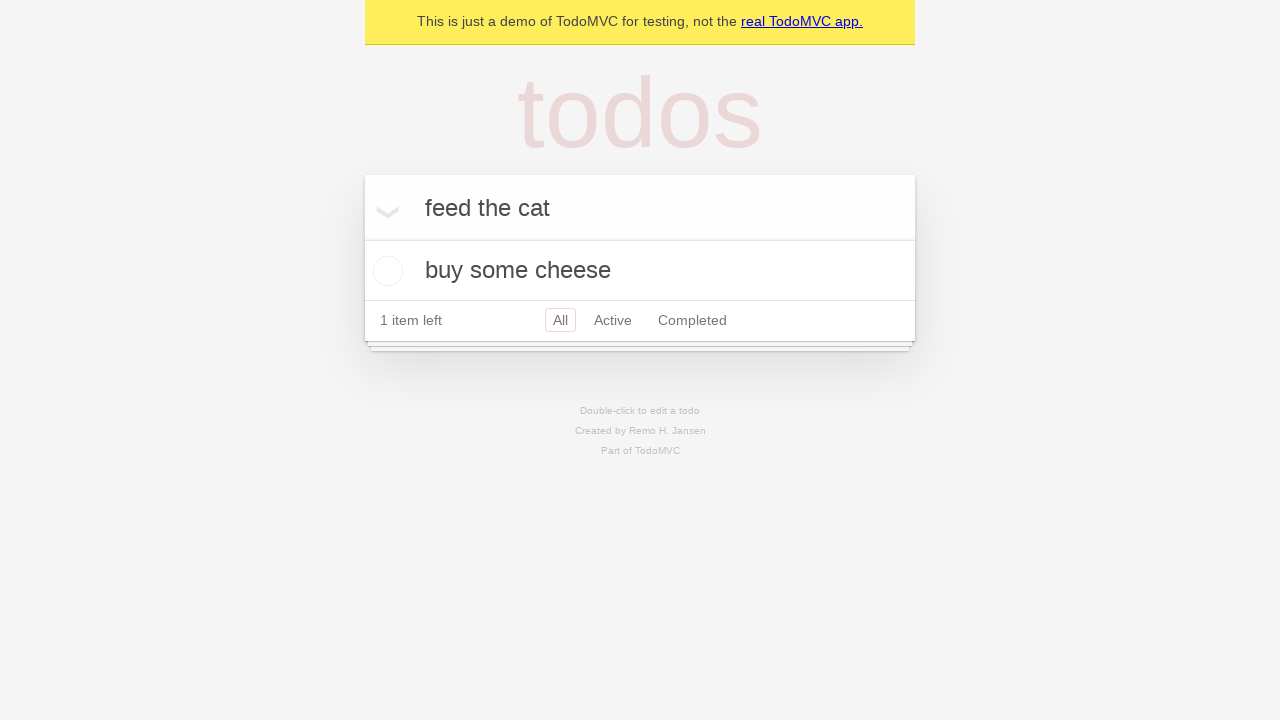

Pressed Enter to add second todo on internal:attr=[placeholder="What needs to be done?"i]
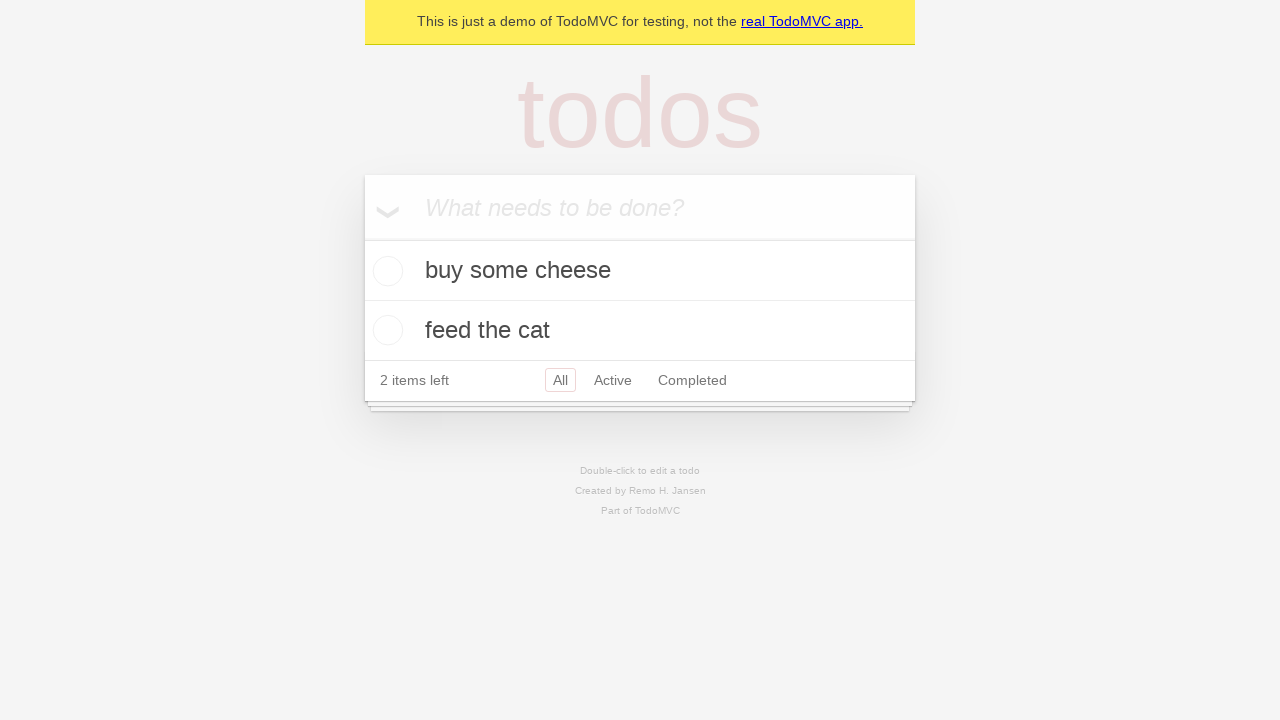

Filled todo input with 'book a doctors appointment' on internal:attr=[placeholder="What needs to be done?"i]
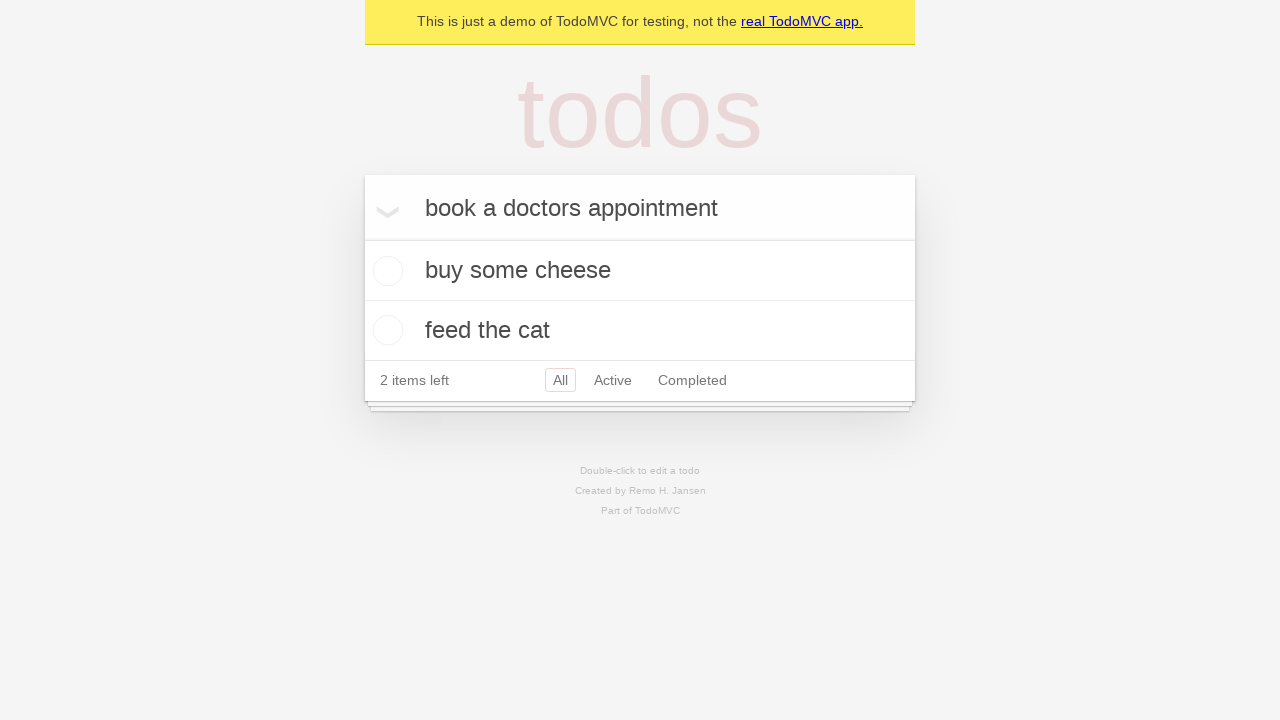

Pressed Enter to add third todo on internal:attr=[placeholder="What needs to be done?"i]
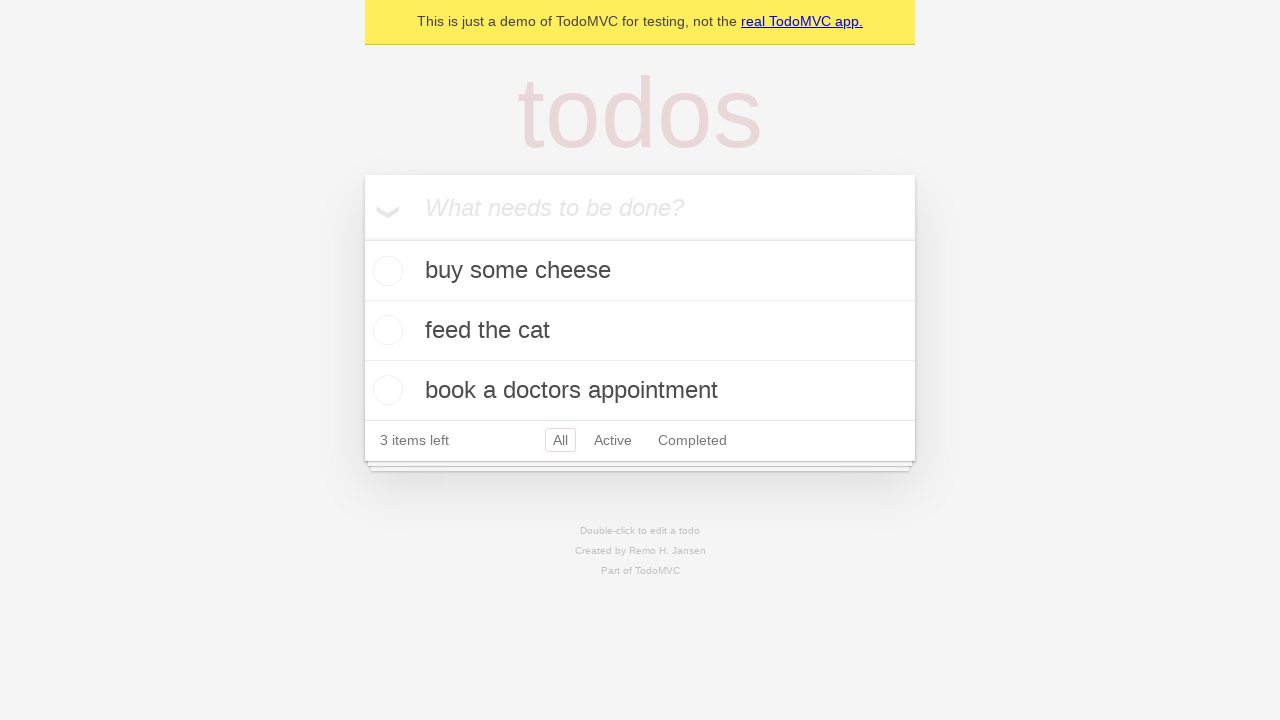

Checked the second todo item at (385, 330) on internal:testid=[data-testid="todo-item"s] >> nth=1 >> internal:role=checkbox
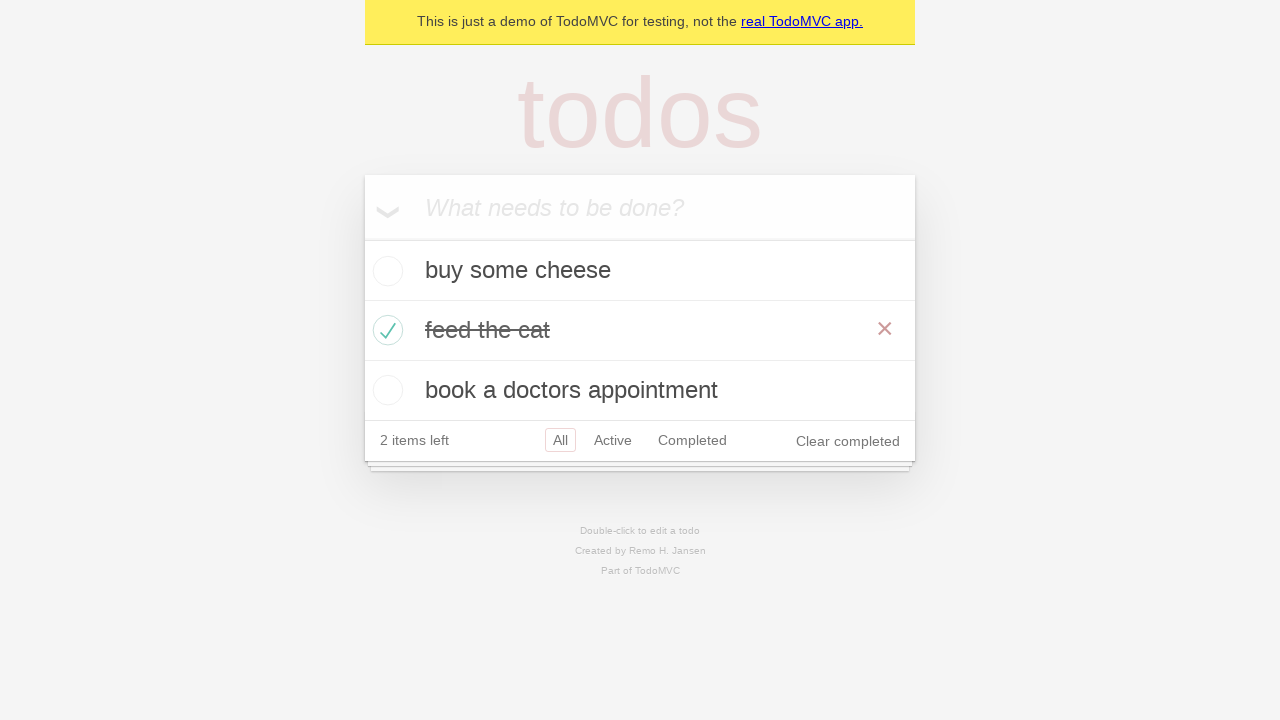

Clicked 'Active' filter to show only active todos at (613, 440) on internal:role=link[name="Active"i]
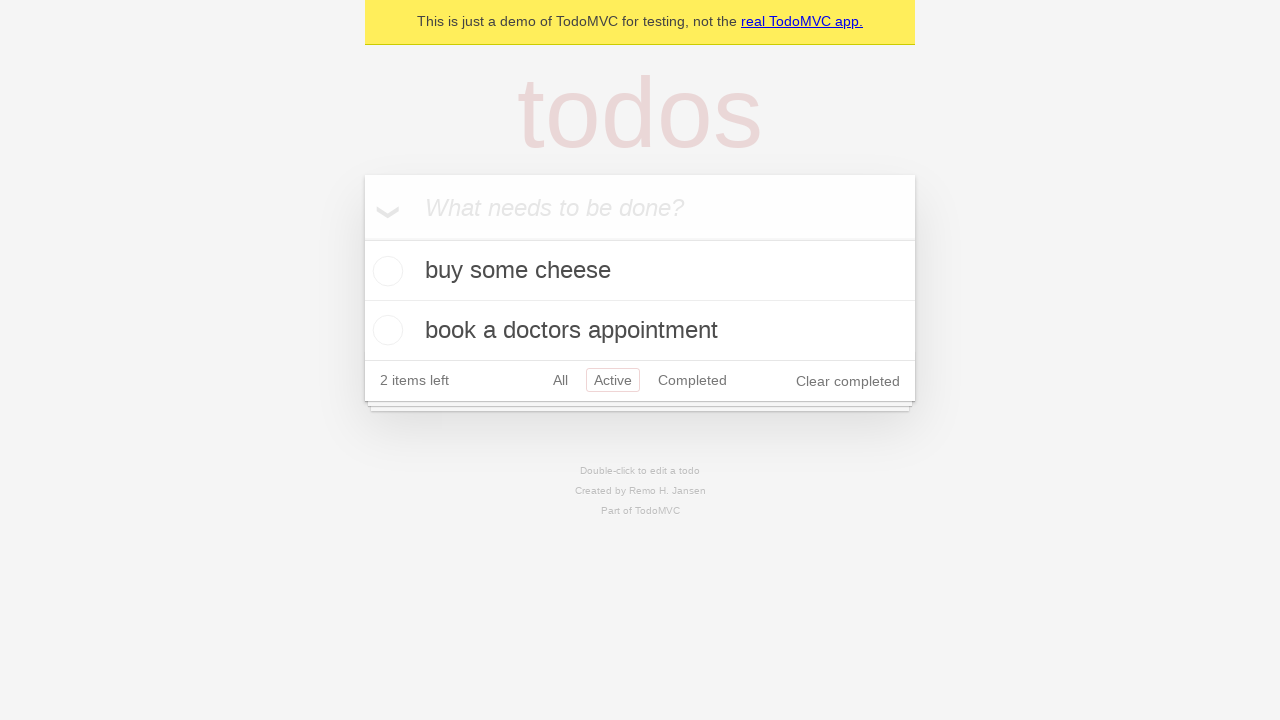

Clicked 'Completed' filter to show only completed todos at (692, 380) on internal:role=link[name="Completed"i]
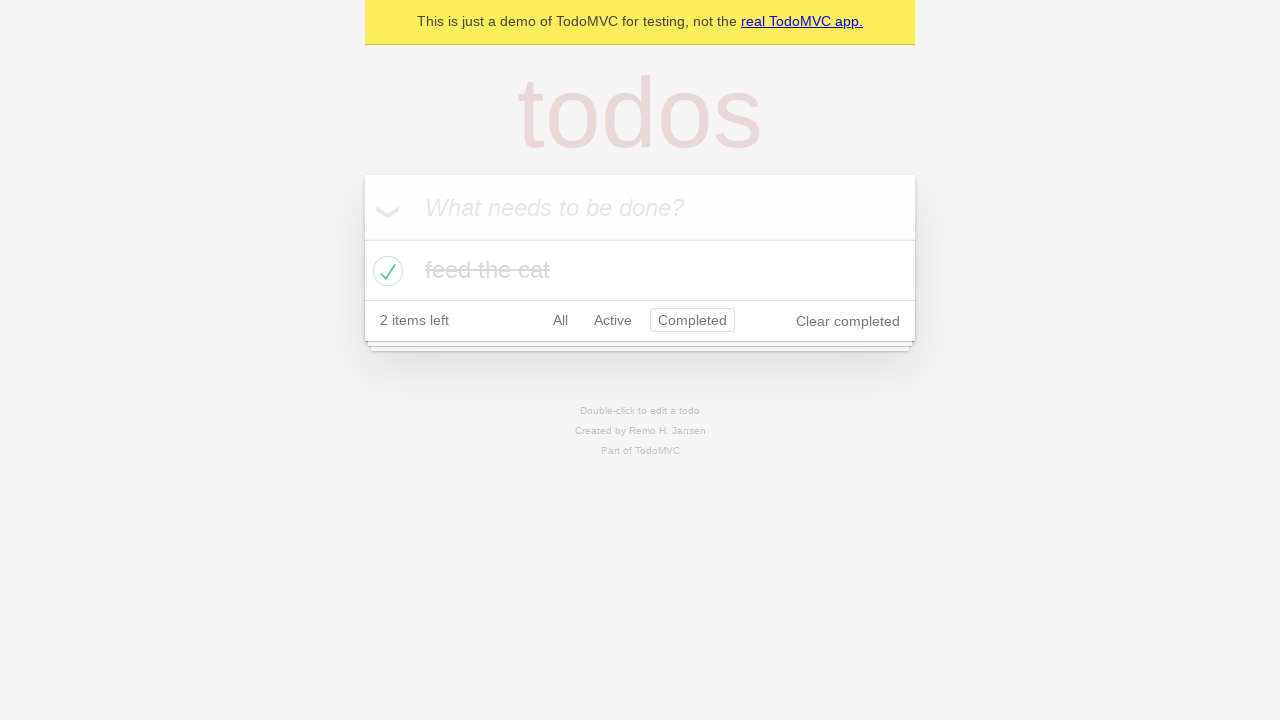

Clicked 'All' filter to display all items at (560, 320) on internal:role=link[name="All"i]
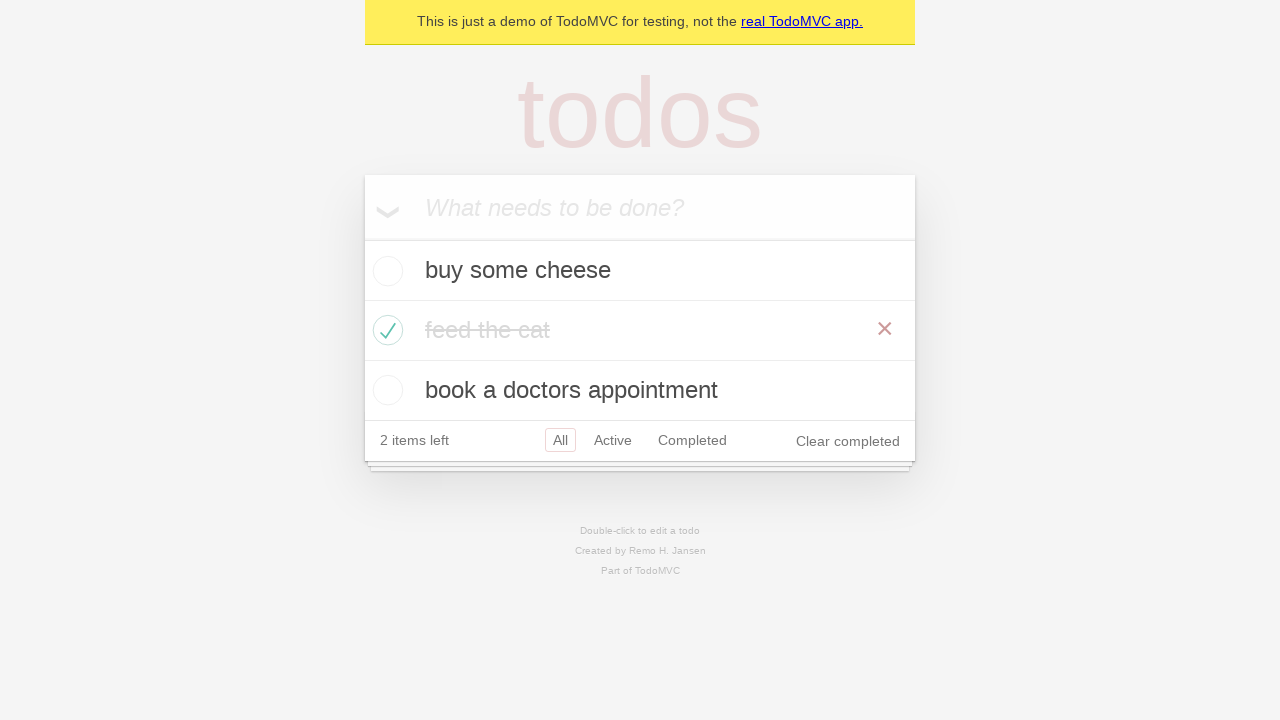

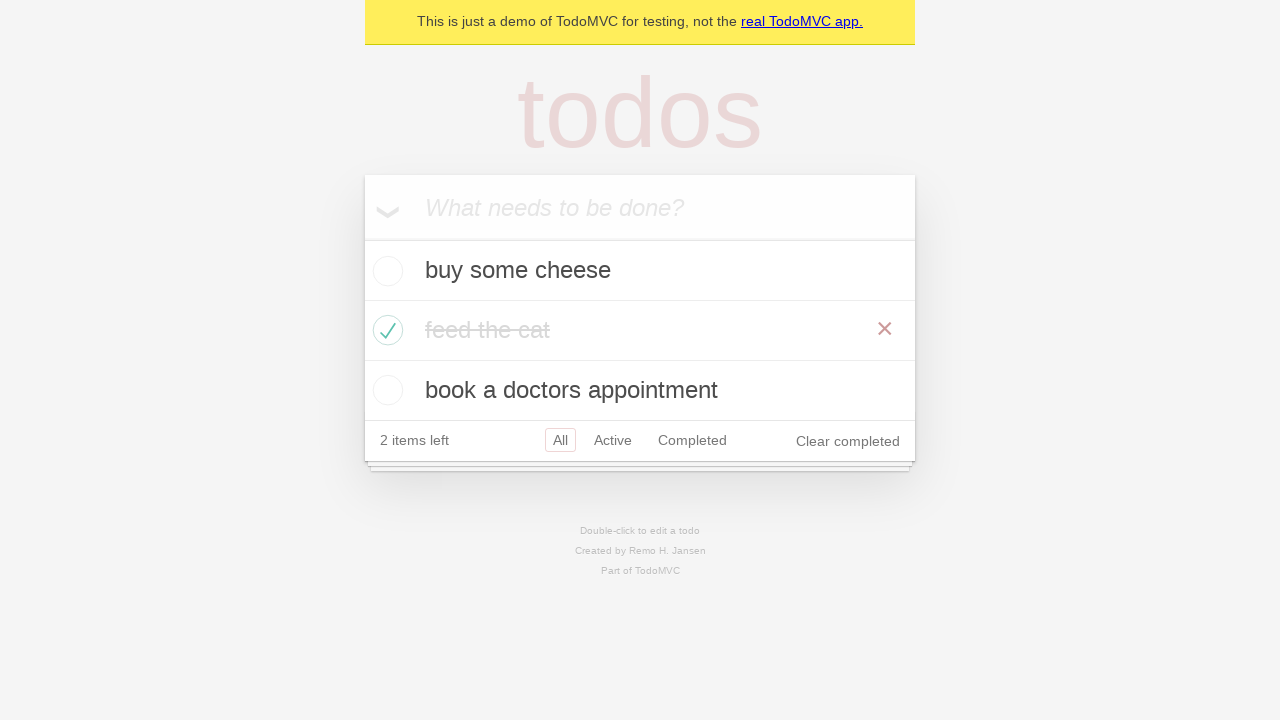